Tests e-commerce shopping cart functionality by searching for products, adding a specific item to cart, and proceeding through checkout

Starting URL: https://rahulshettyacademy.com/seleniumPractise/#/

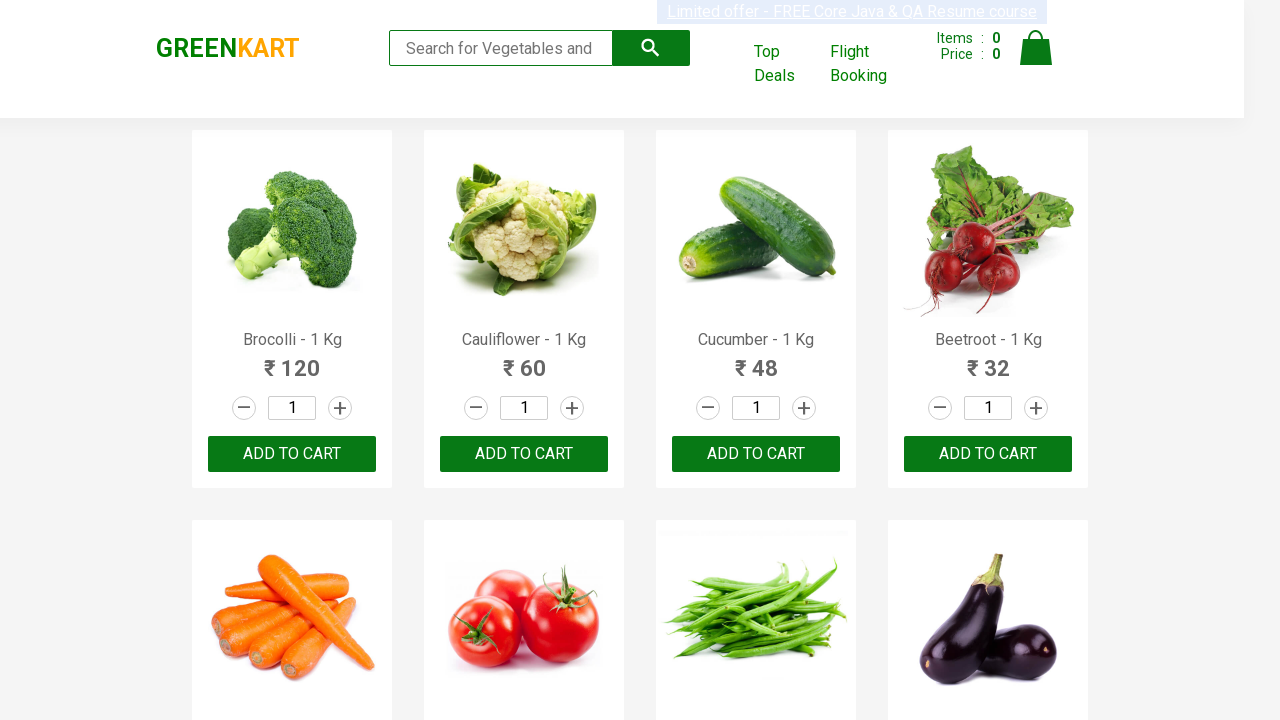

Filled search field with 'ca' on .search-keyword
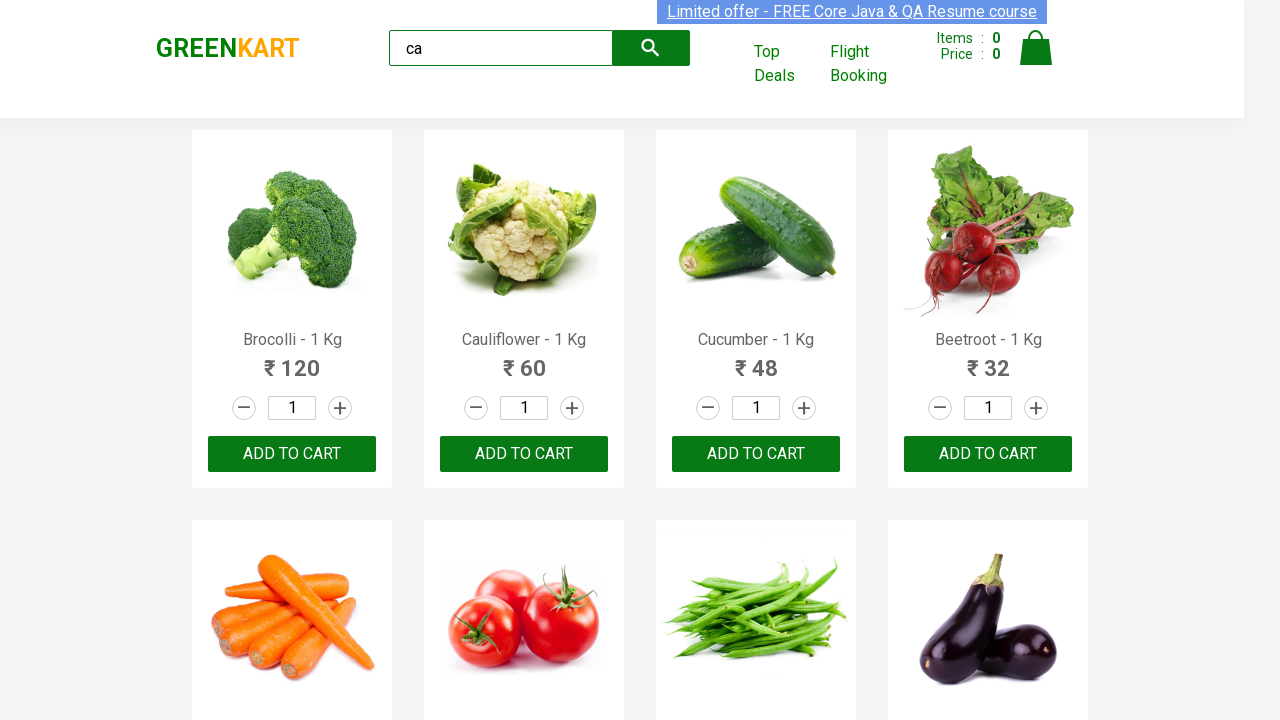

Waited for products to load
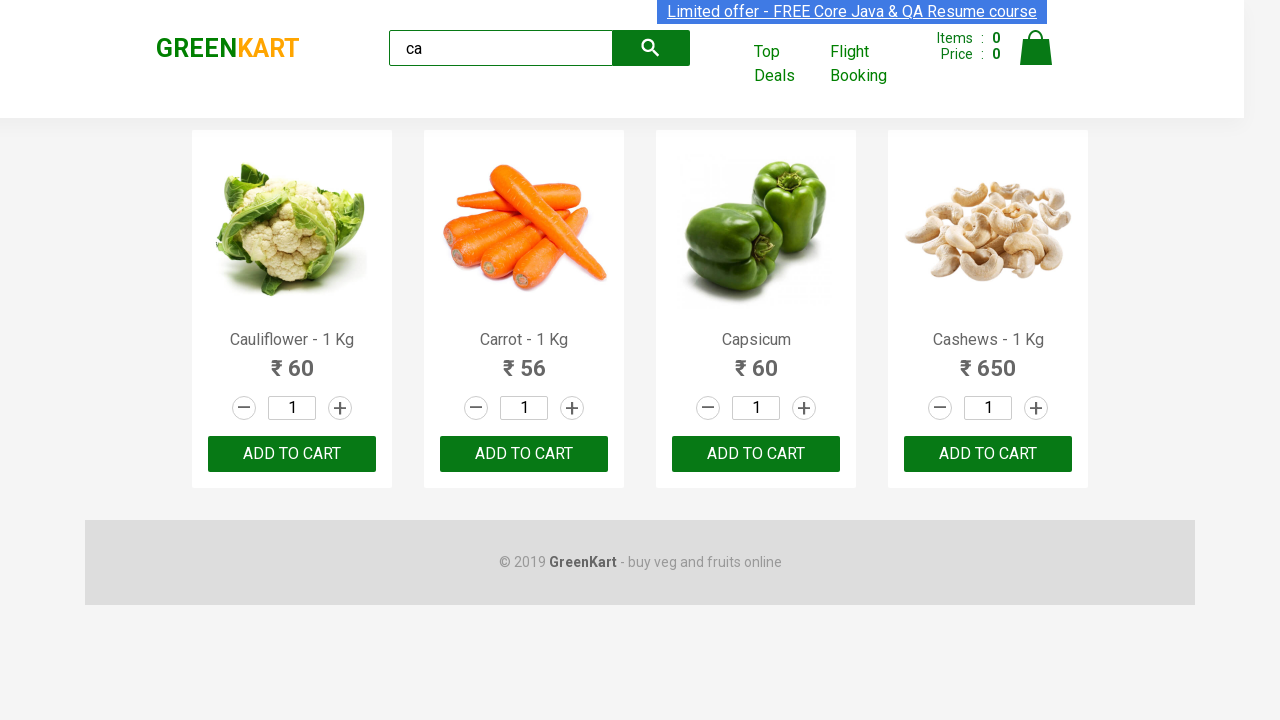

Located all products on page
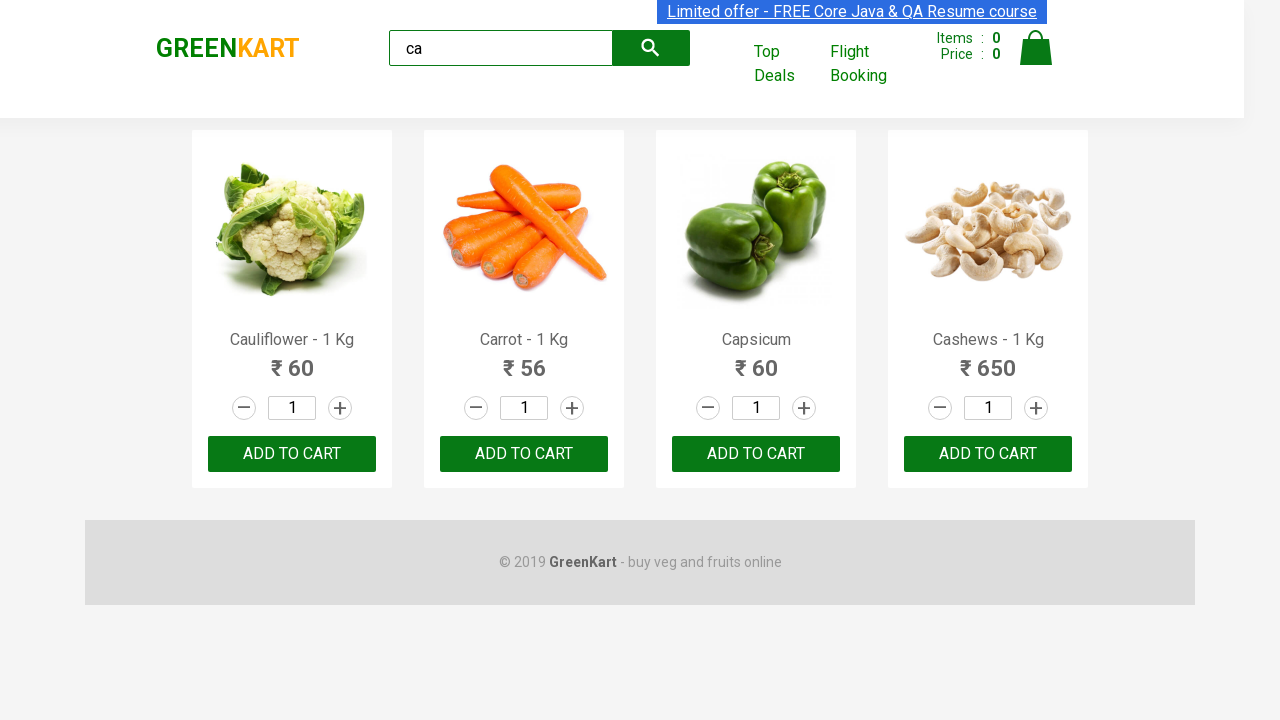

Retrieved product name: Cauliflower - 1 Kg
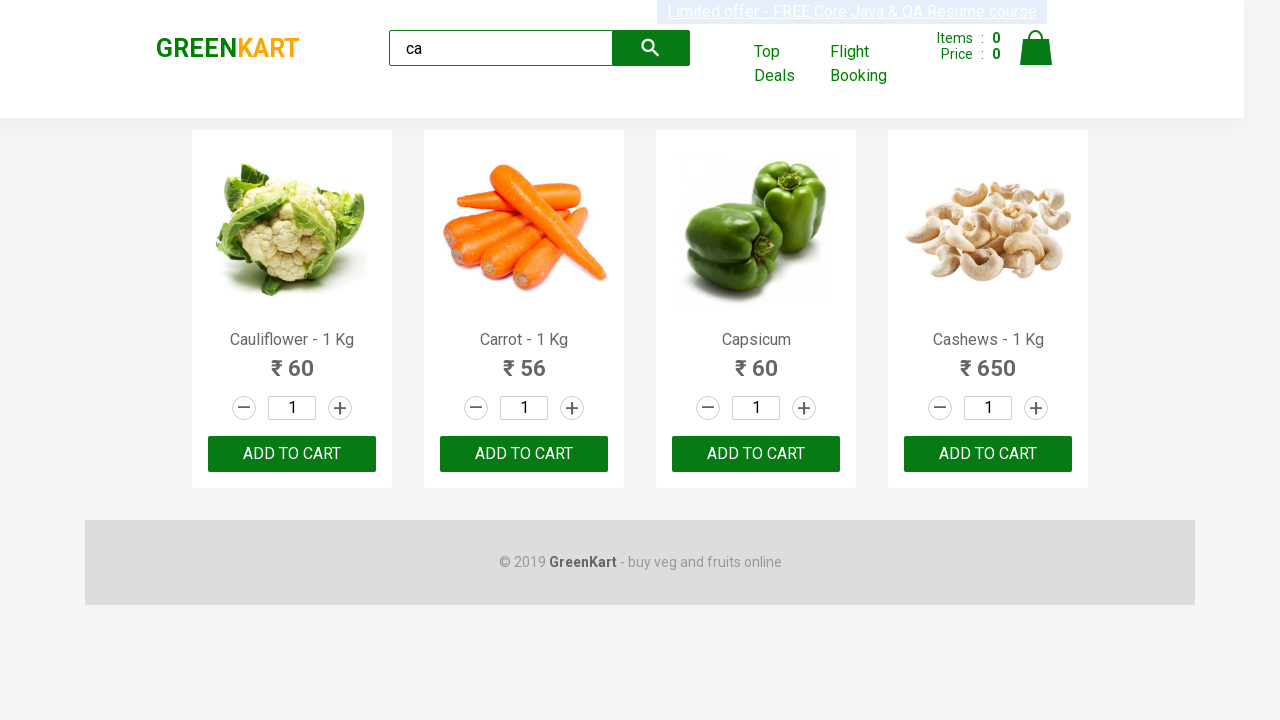

Retrieved product name: Carrot - 1 Kg
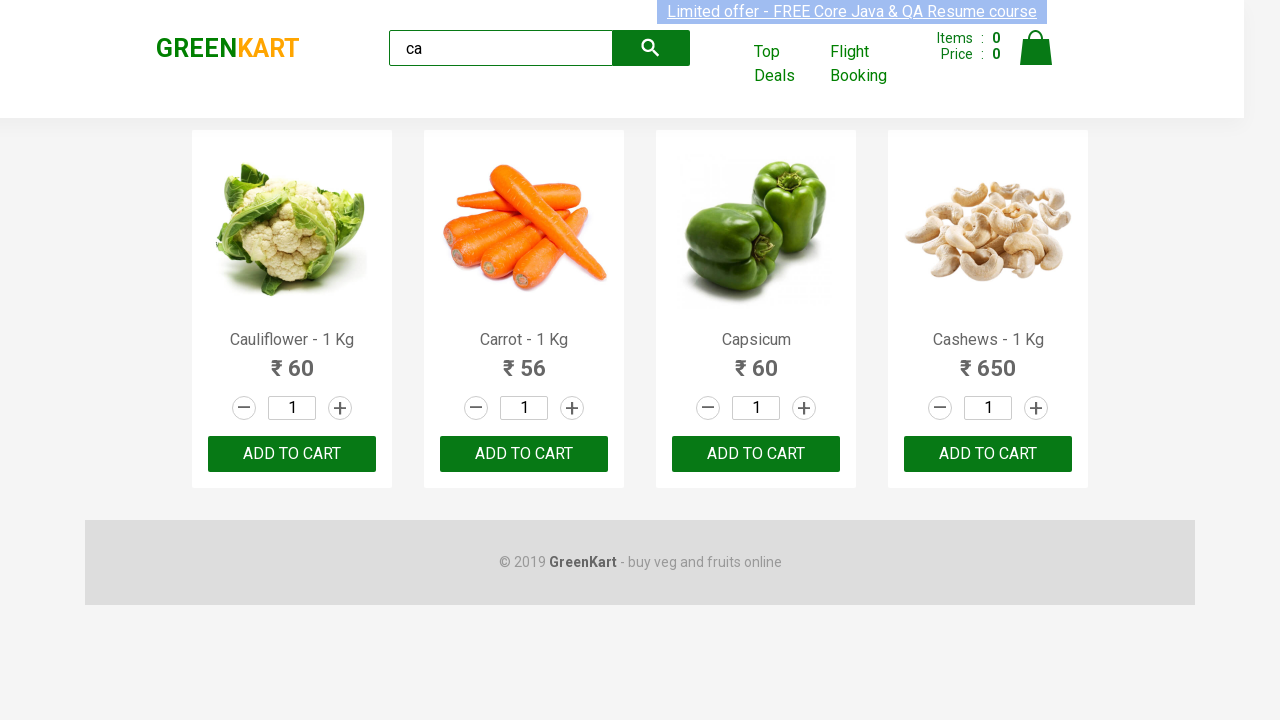

Retrieved product name: Capsicum
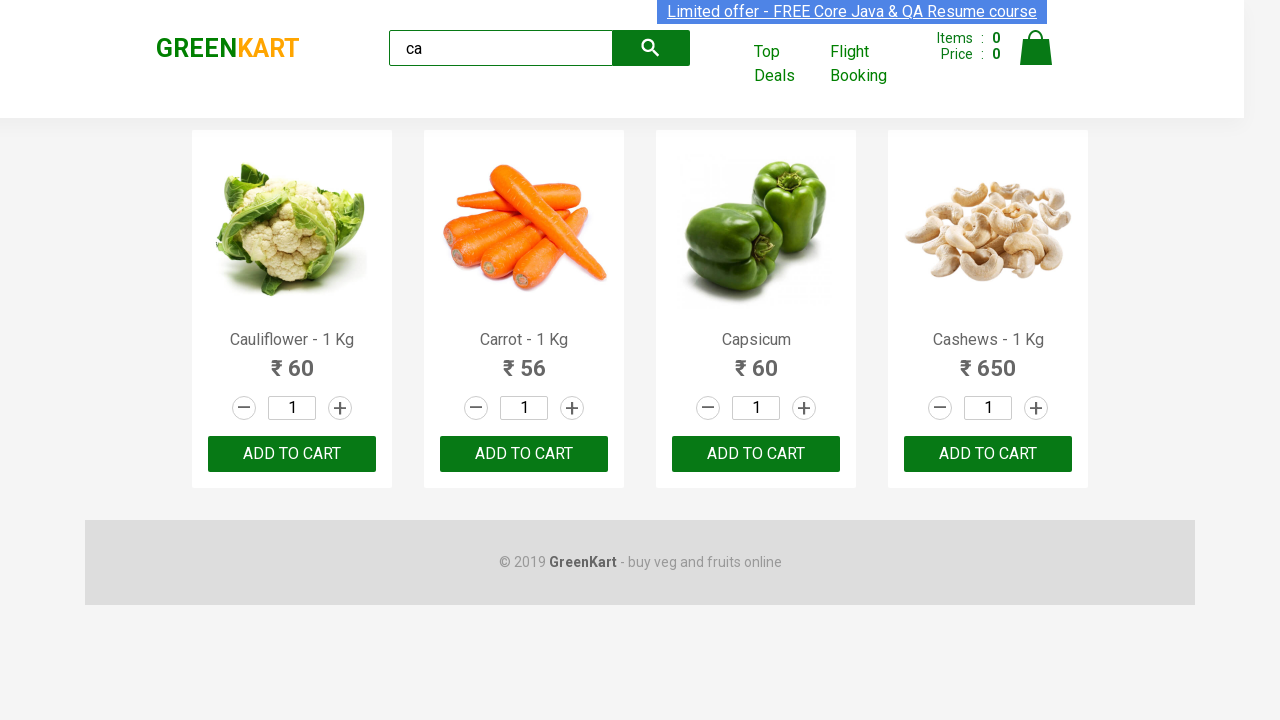

Retrieved product name: Cashews - 1 Kg
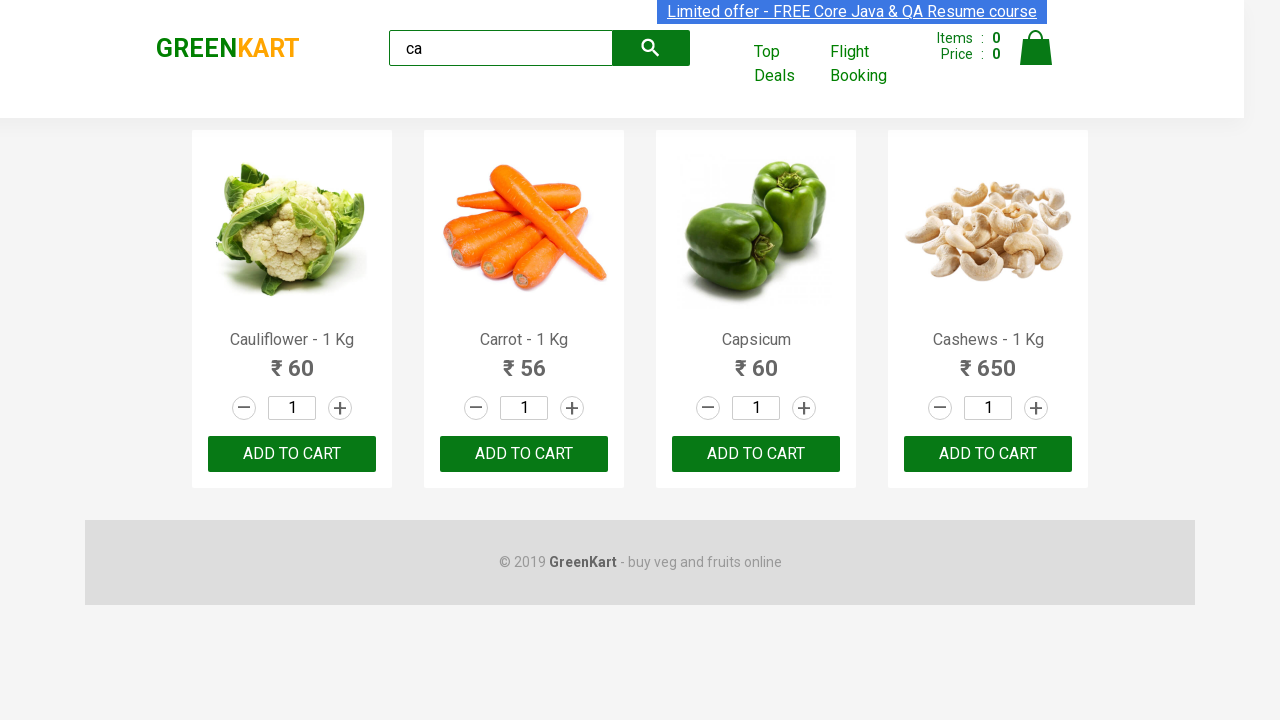

Clicked ADD TO CART button for Cashews product at (988, 454) on .products .product >> nth=3 >> button:has-text("ADD TO CART")
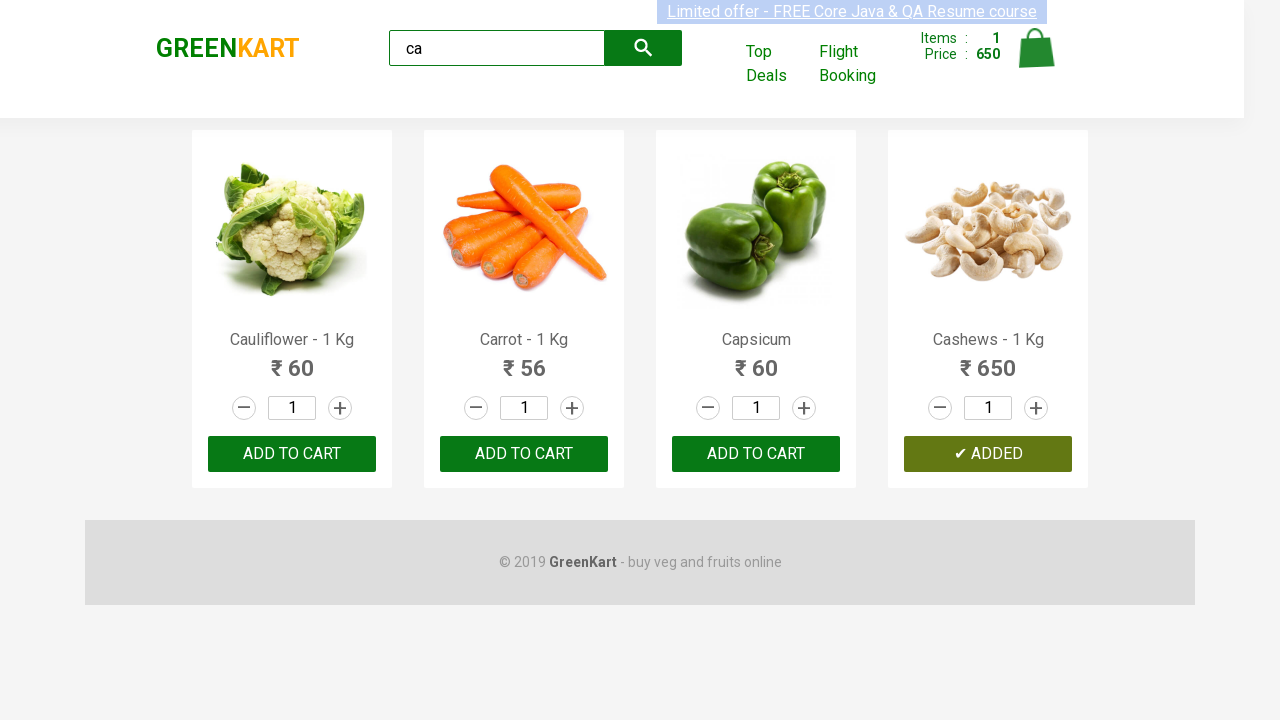

Clicked cart icon to view shopping cart at (1036, 59) on .cart-icon
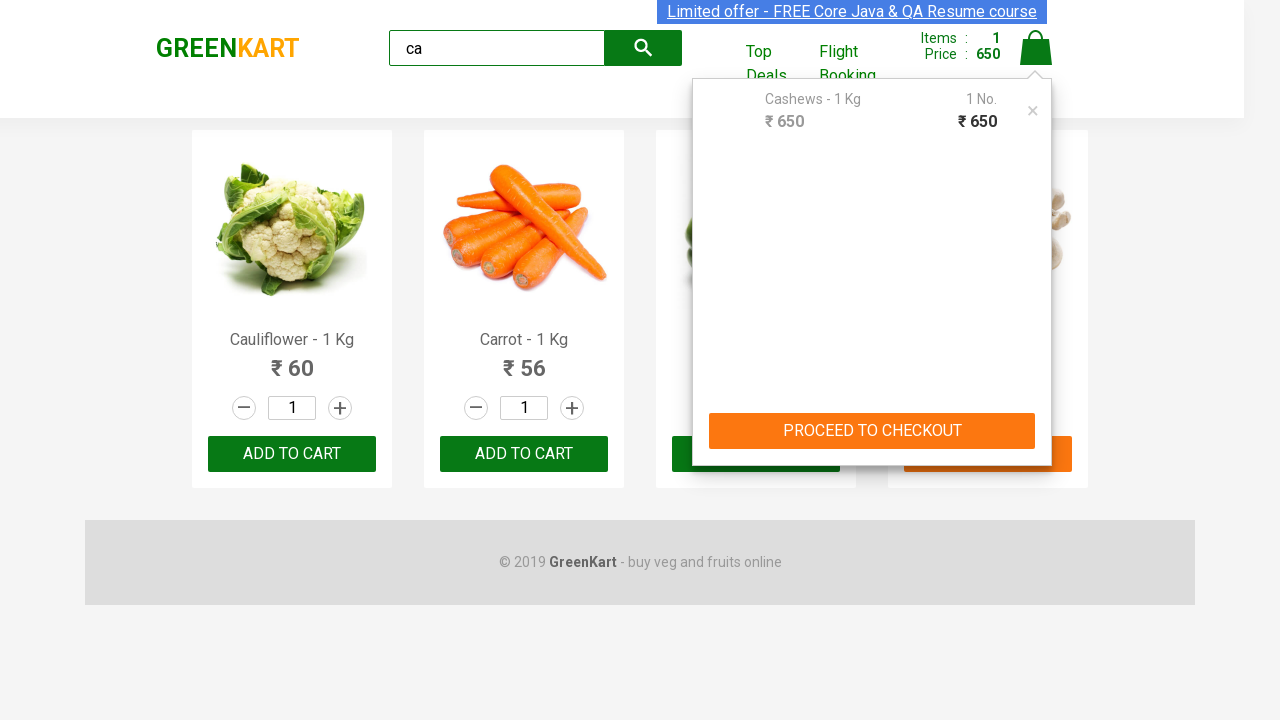

Clicked PROCEED TO CHECKOUT button at (872, 431) on button:has-text("PROCEED TO CHECKOUT")
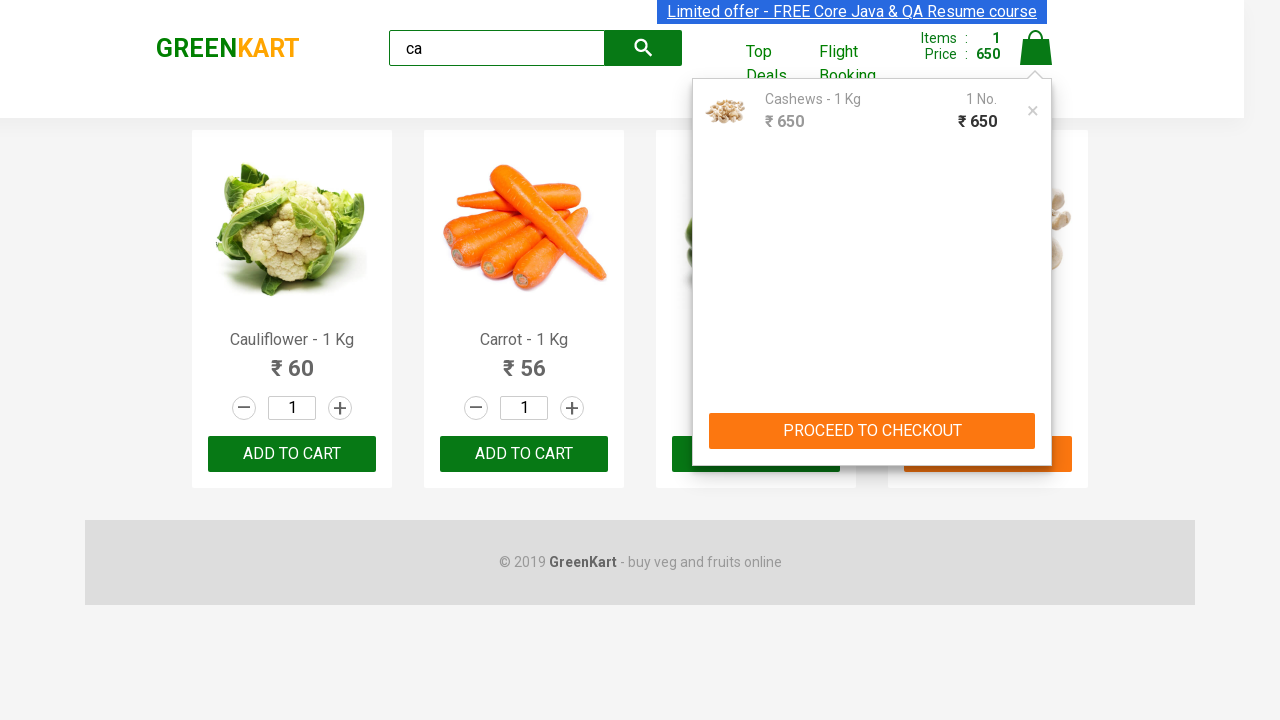

Clicked Place Order button to complete purchase at (1036, 420) on button:has-text("Place Order")
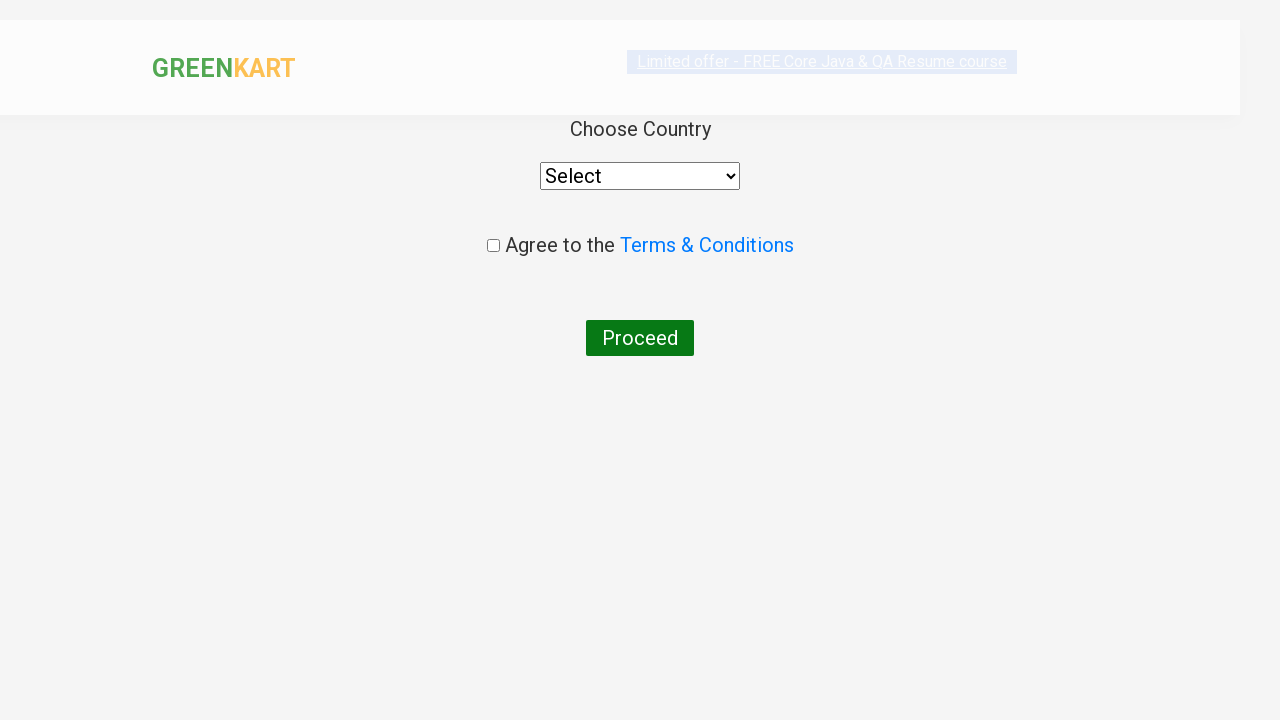

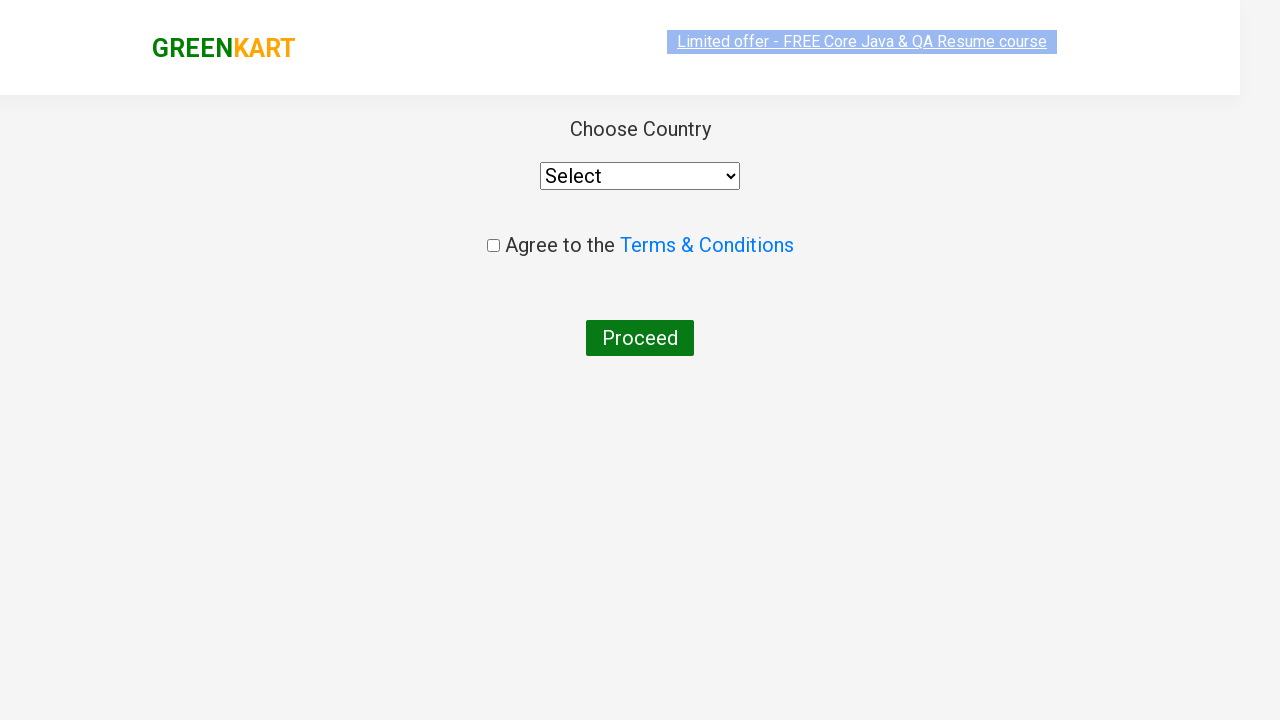